Tests the progress bar widget on demoqa.com by starting the progress bar and stopping it at approximately 46%

Starting URL: https://demoqa.com/

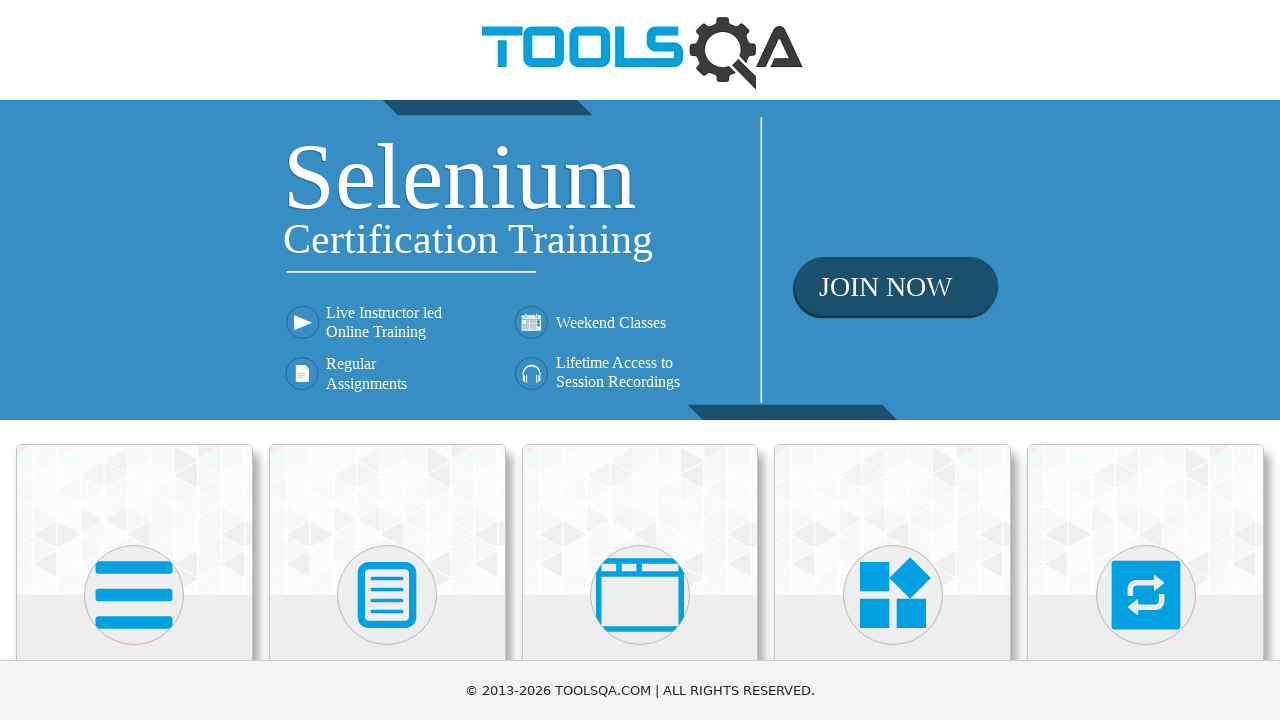

Clicked on Widgets card at (893, 360) on text=Widgets
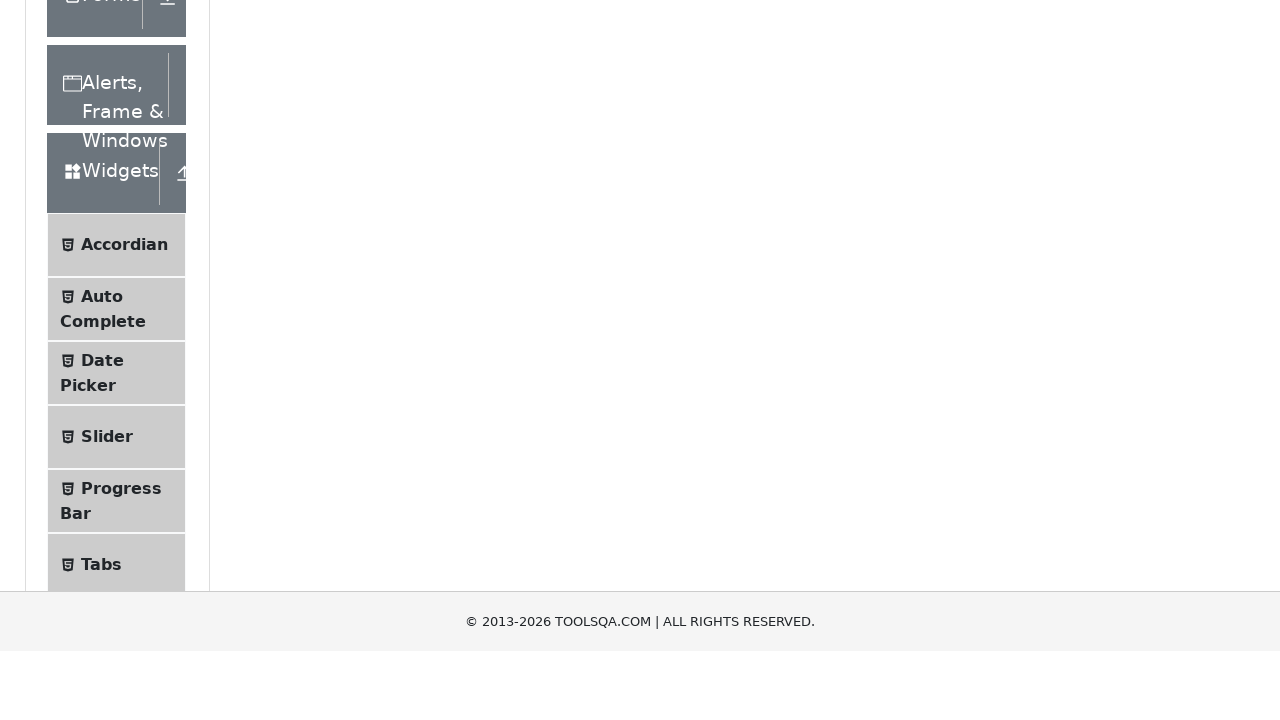

Clicked on Progress Bar menu item at (121, 118) on text=Progress Bar
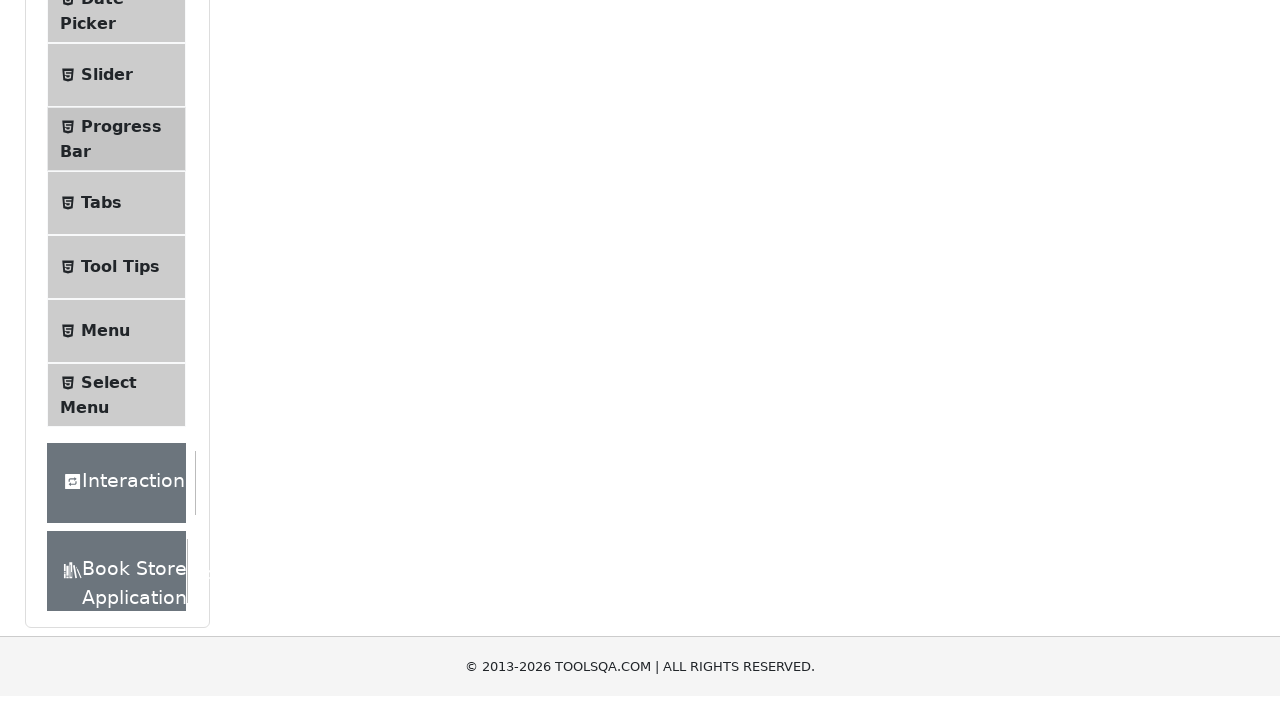

Progress bar page loaded and start/stop button is visible
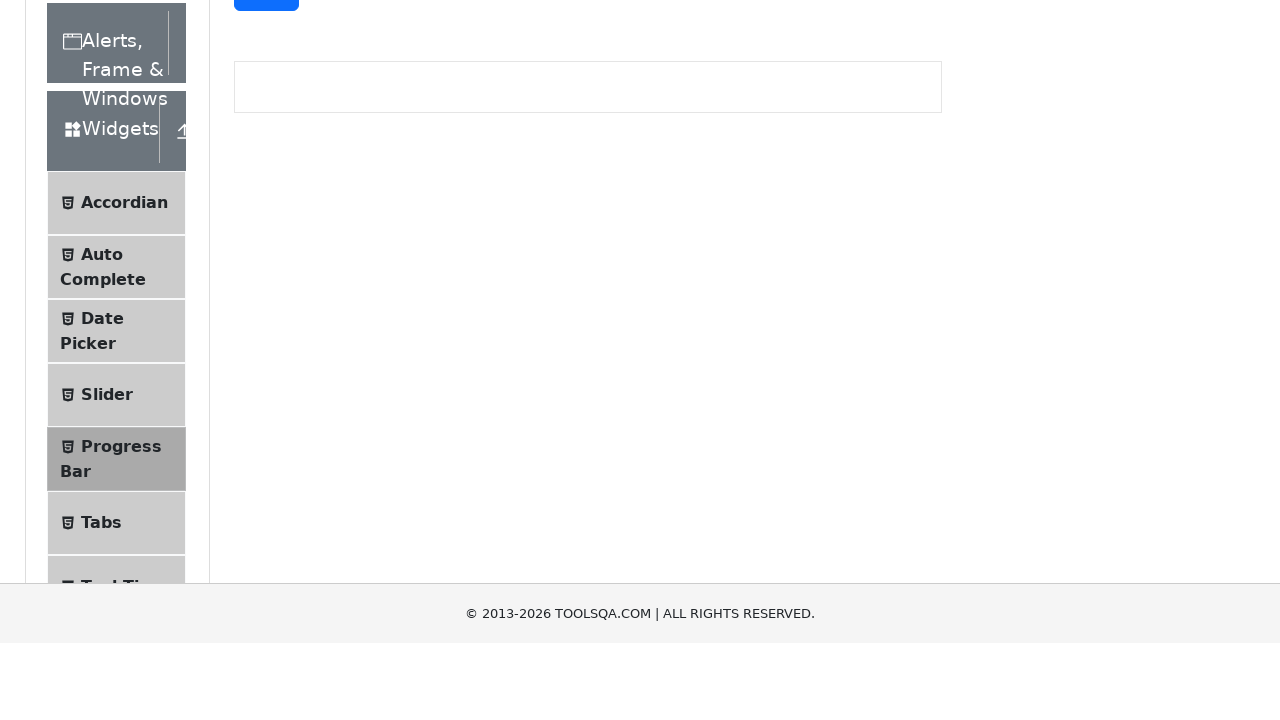

Clicked Start button to begin progress bar animation at (266, 231) on #startStopButton
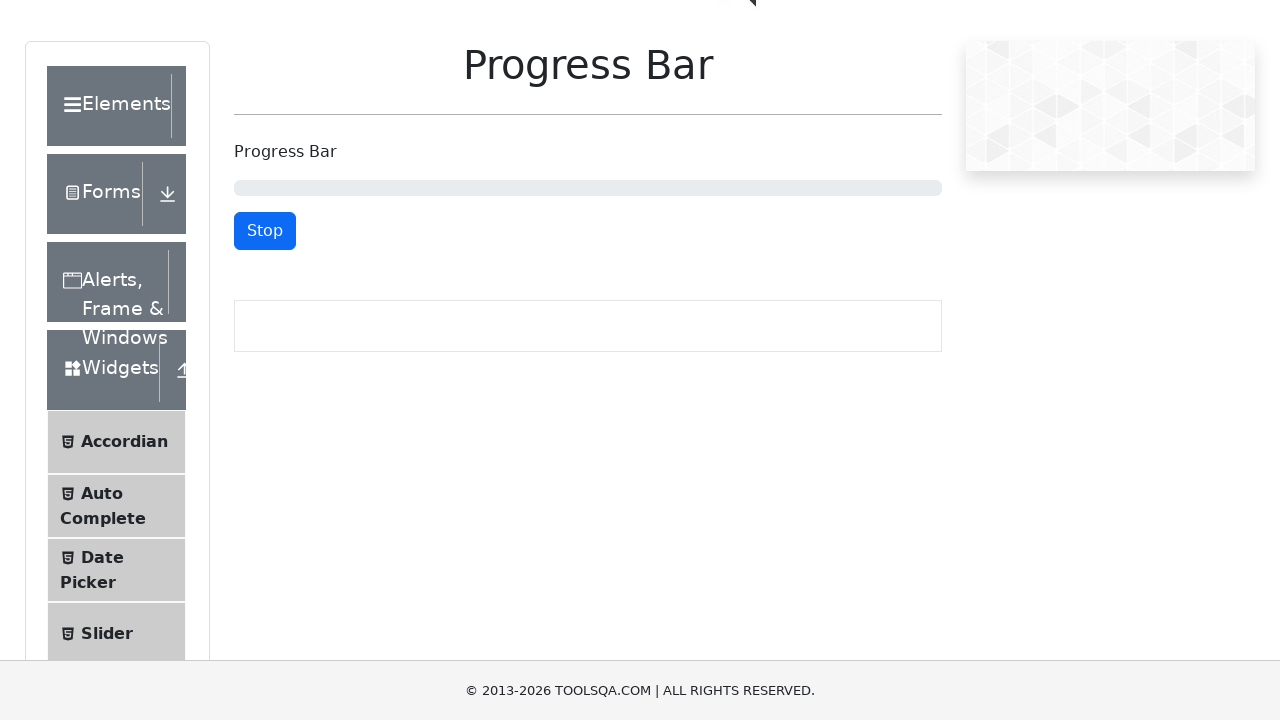

Waited approximately 2.3 seconds for progress bar to reach ~46%
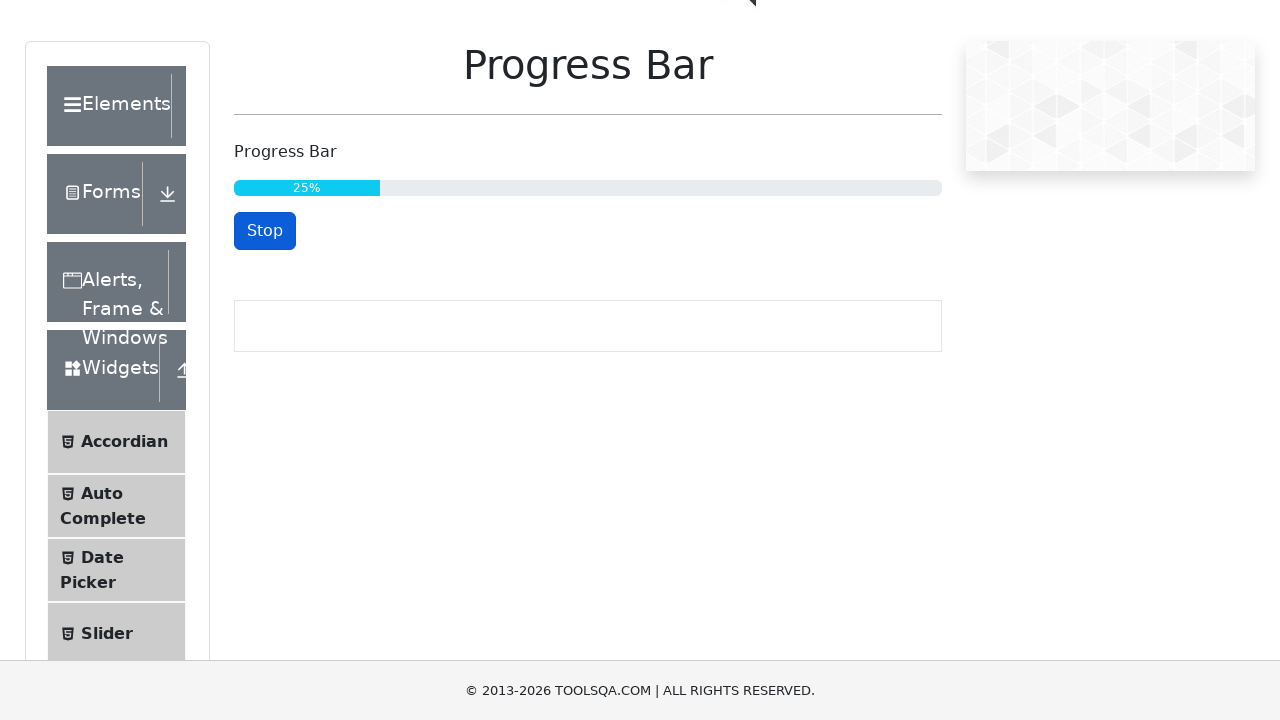

Clicked Stop button to halt progress bar at approximately 46% at (265, 231) on #startStopButton
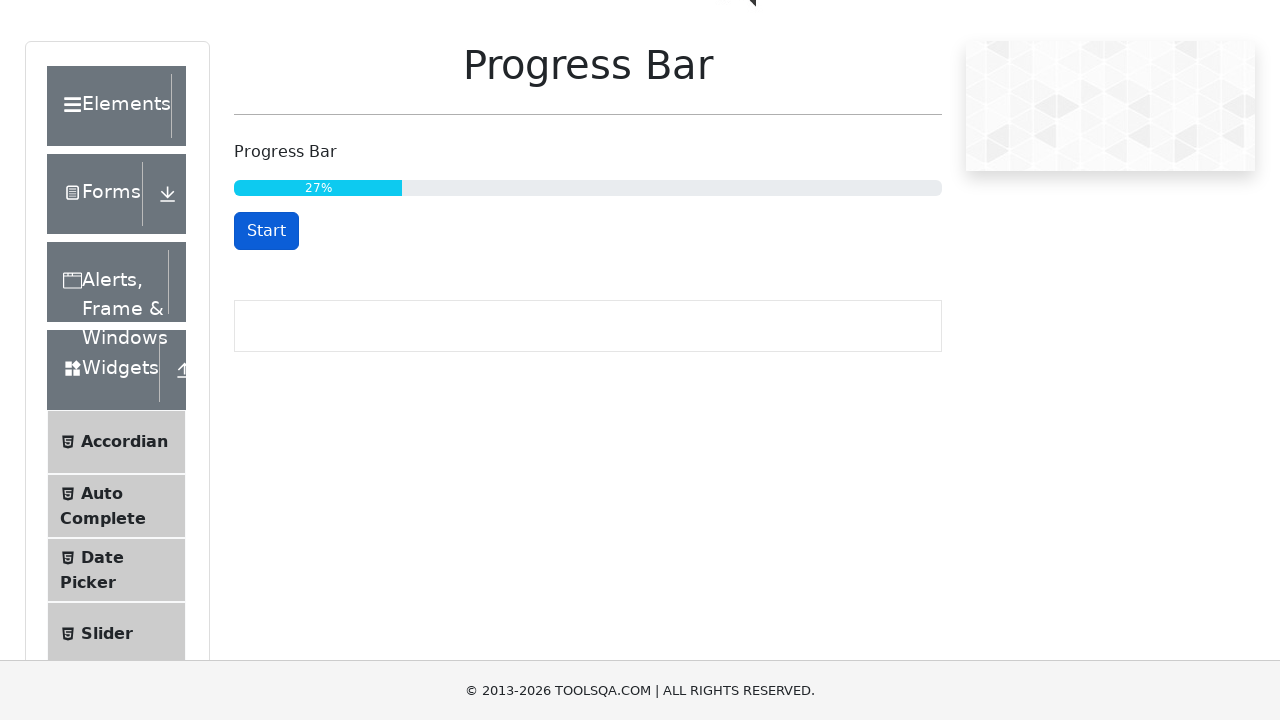

Progress bar value element is visible, verifying final progress percentage
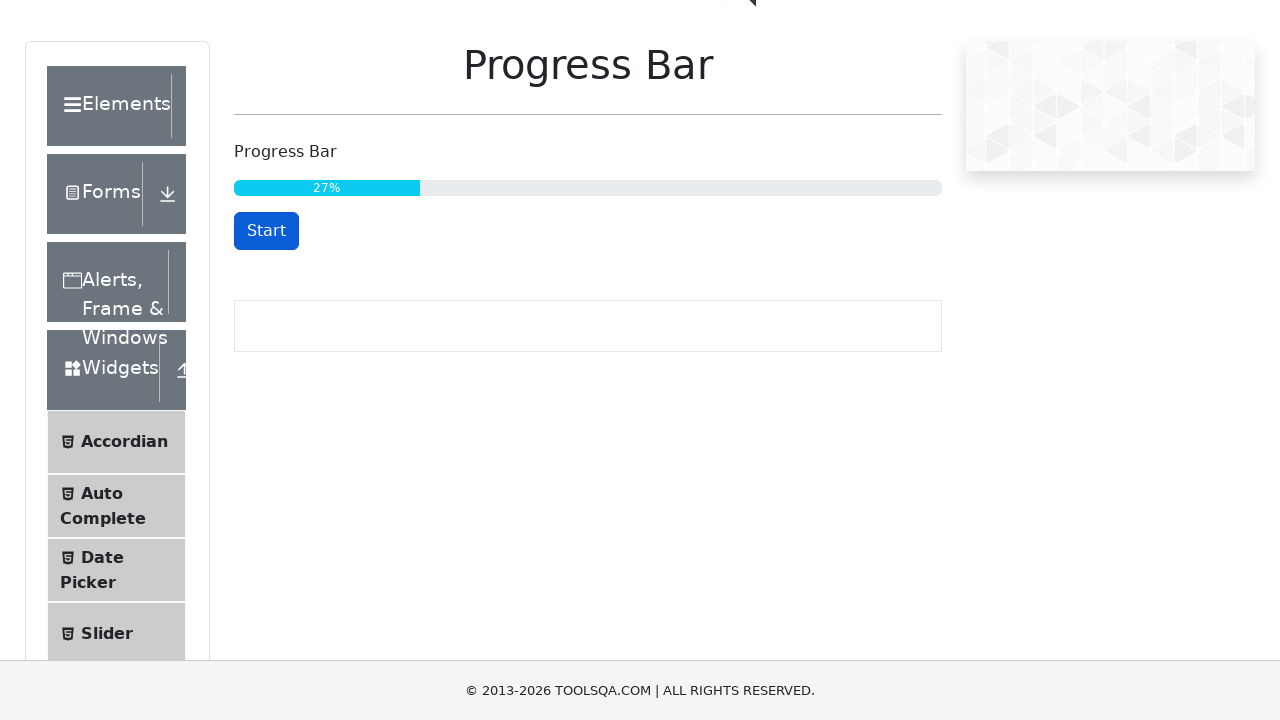

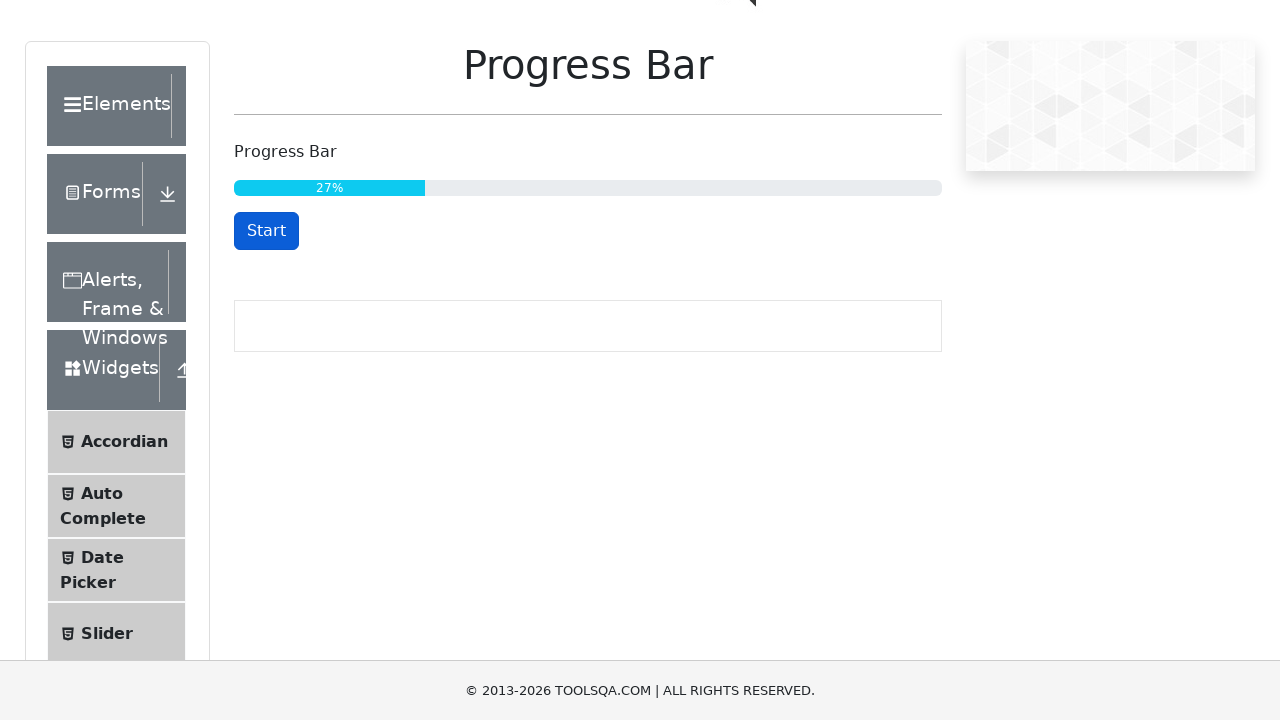